Tests clicking Team link in footer to navigate to team page

Starting URL: https://github.com/mobile

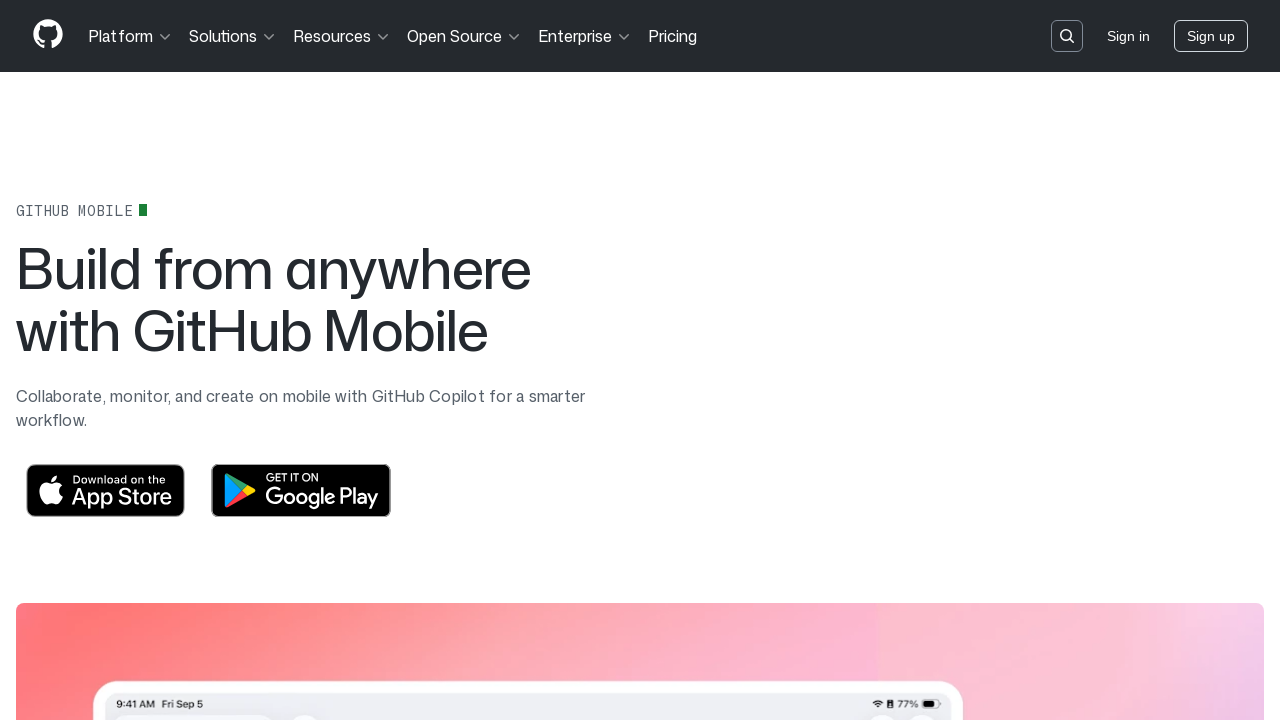

Clicked Team link in footer at (473, 438) on footer >> text=Team
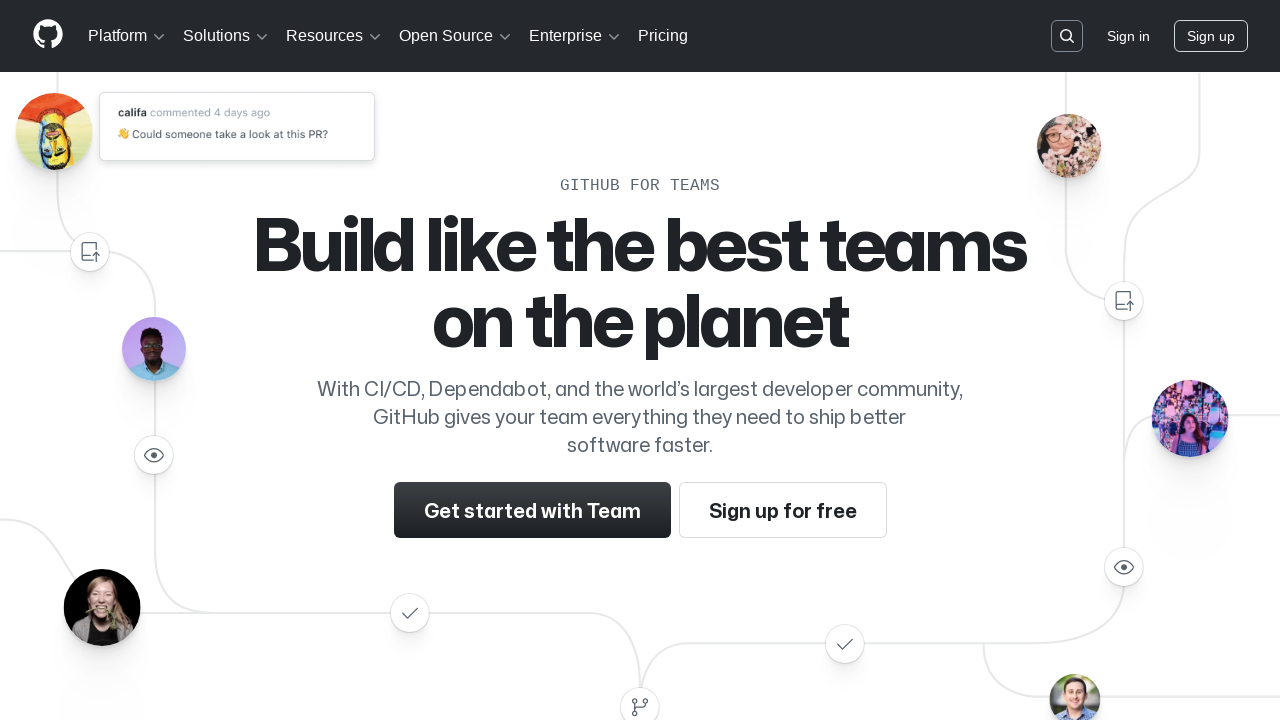

Navigated to Team page at https://github.com/team
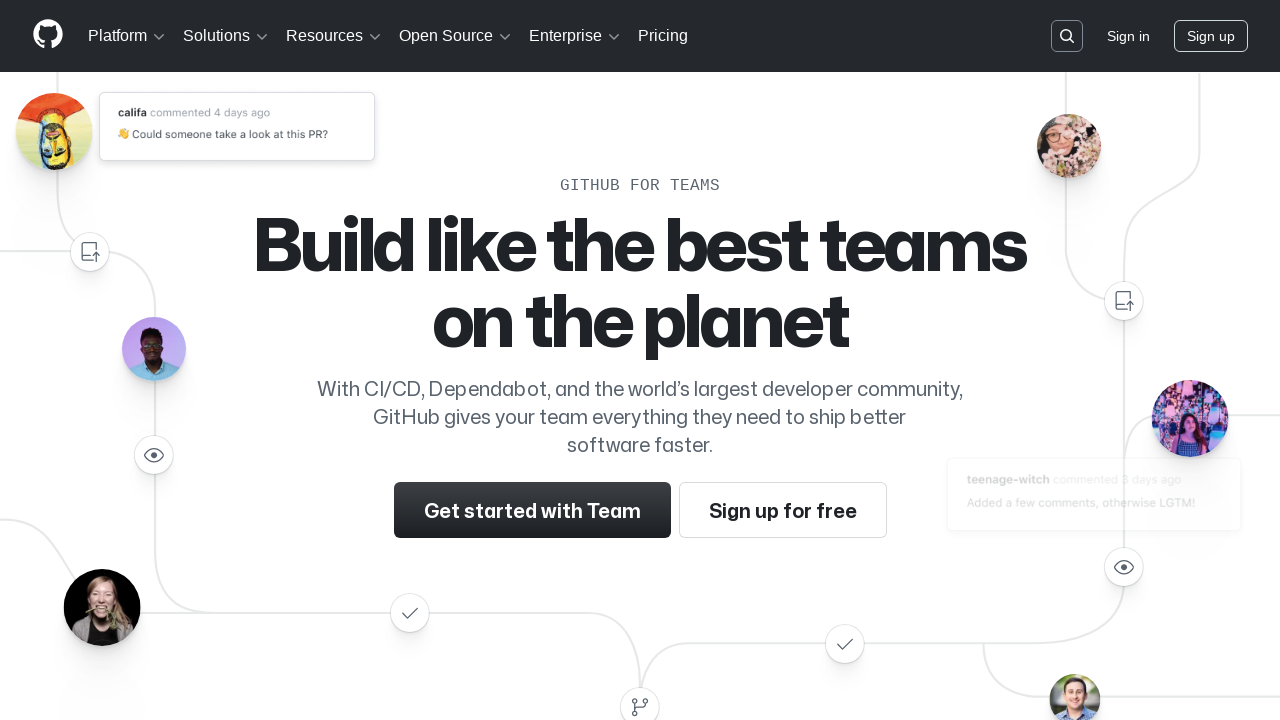

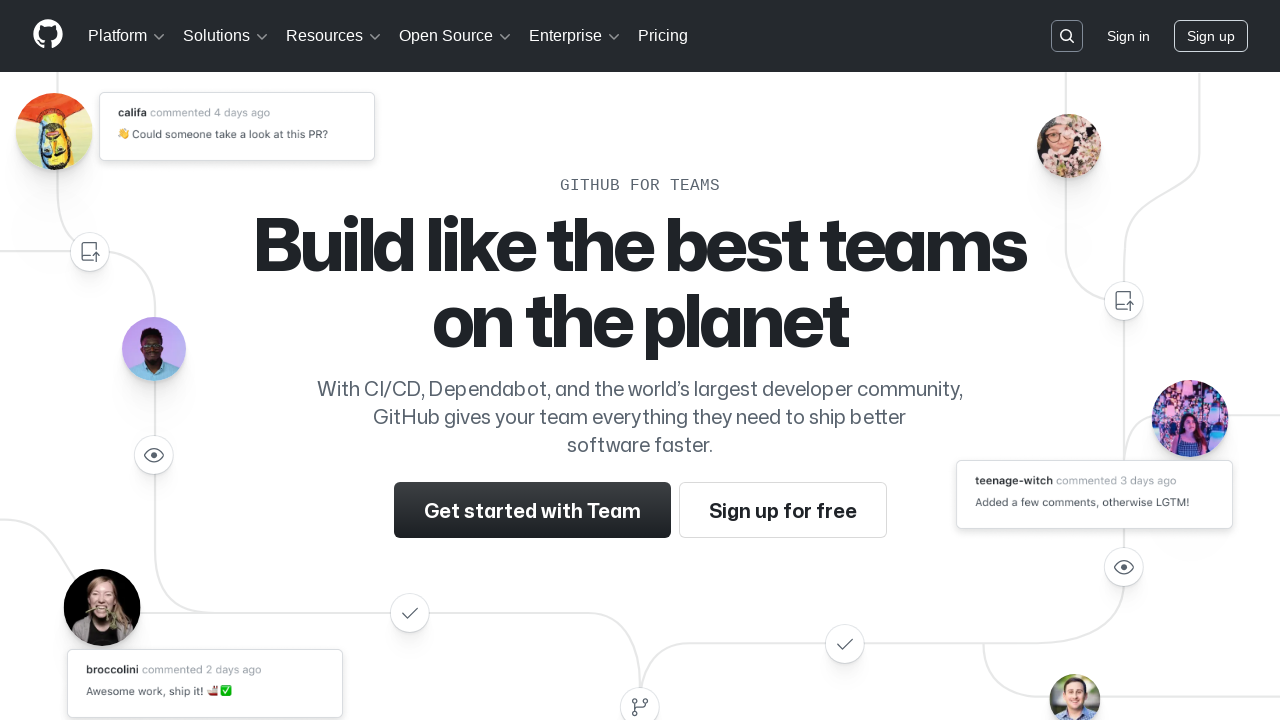